Validates that the toggle colors button has the correct onclick attribute

Starting URL: https://jaredwebber.dev

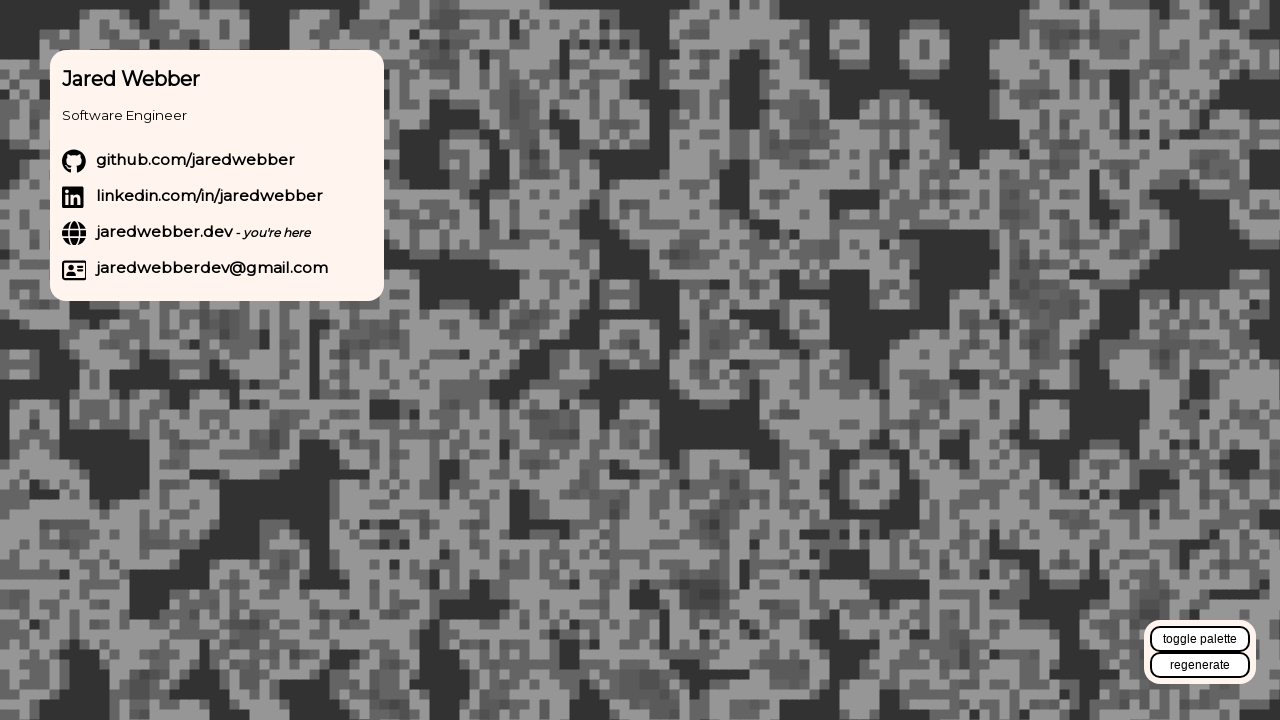

Navigated to https://jaredwebber.dev
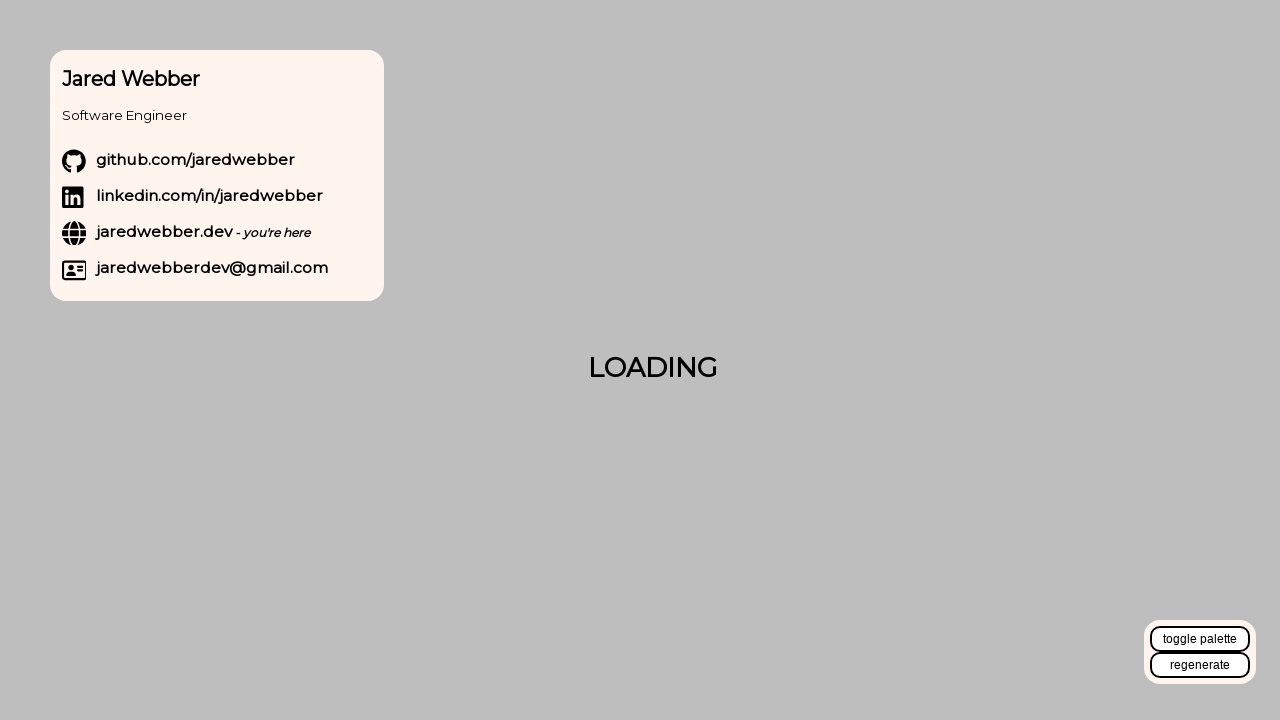

Located the toggle colors button element
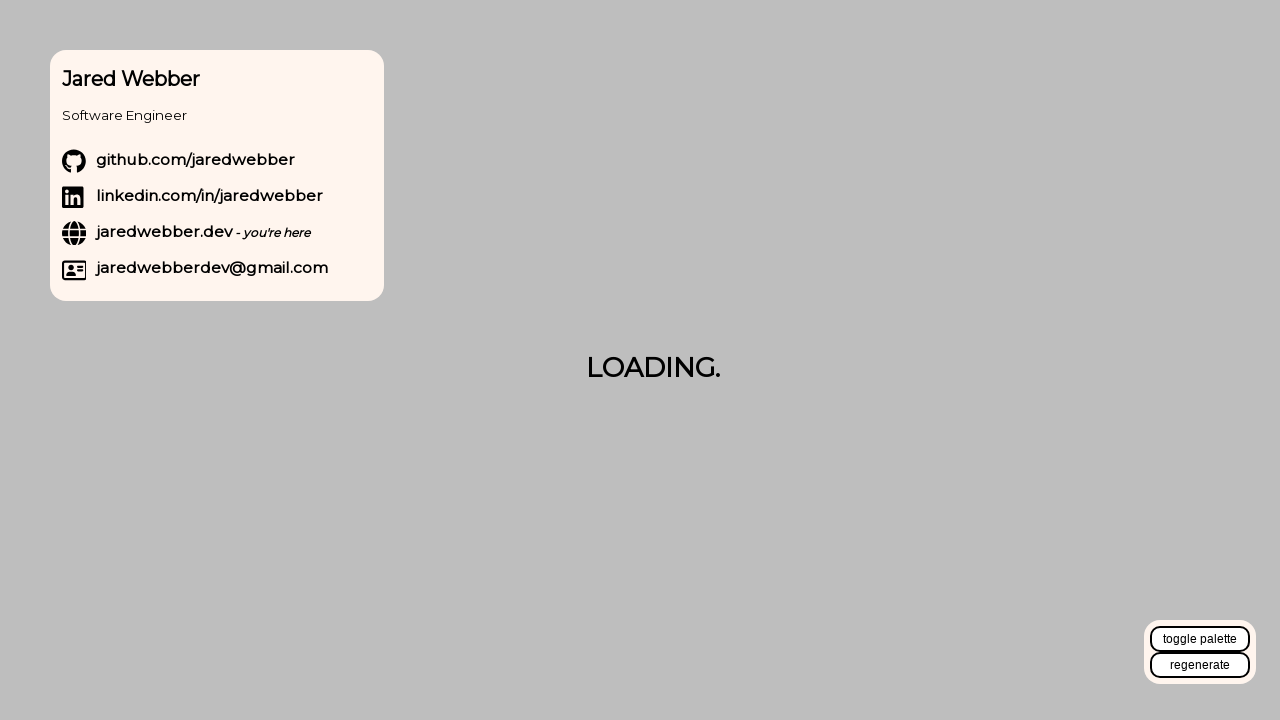

Retrieved onclick attribute value from toggle colors button
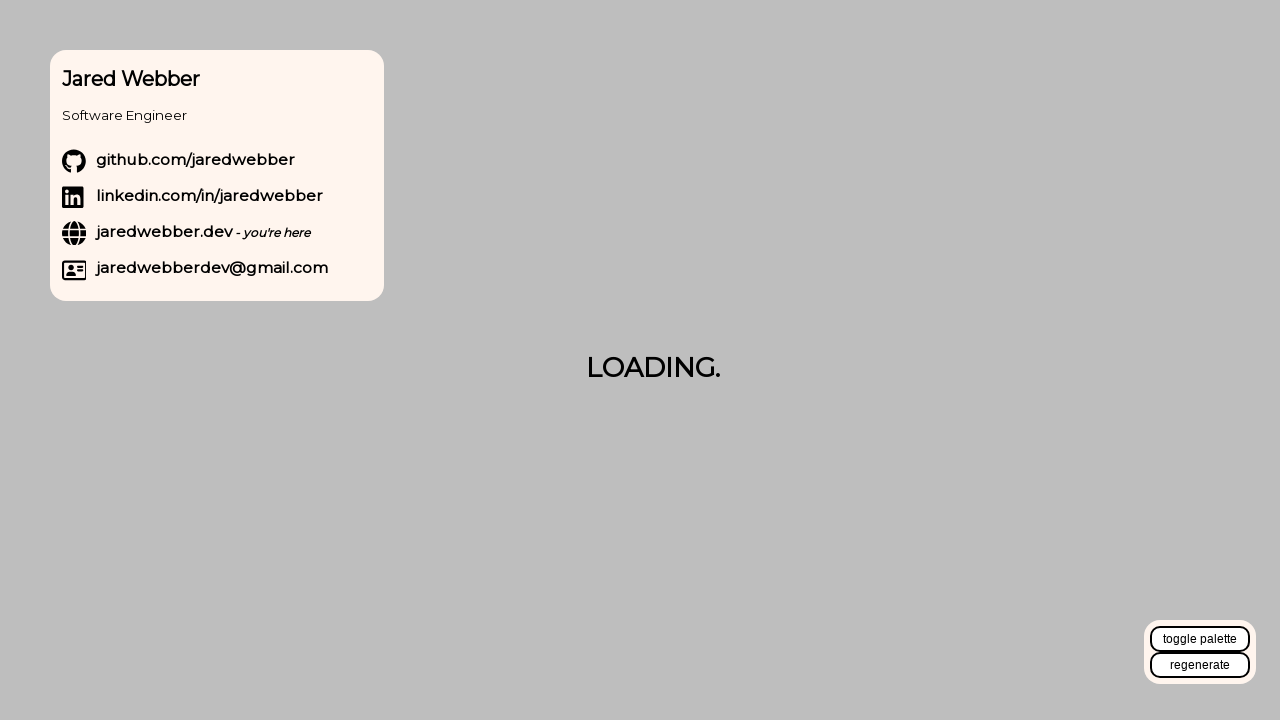

Verified that onclick attribute equals 'toggleColours()'
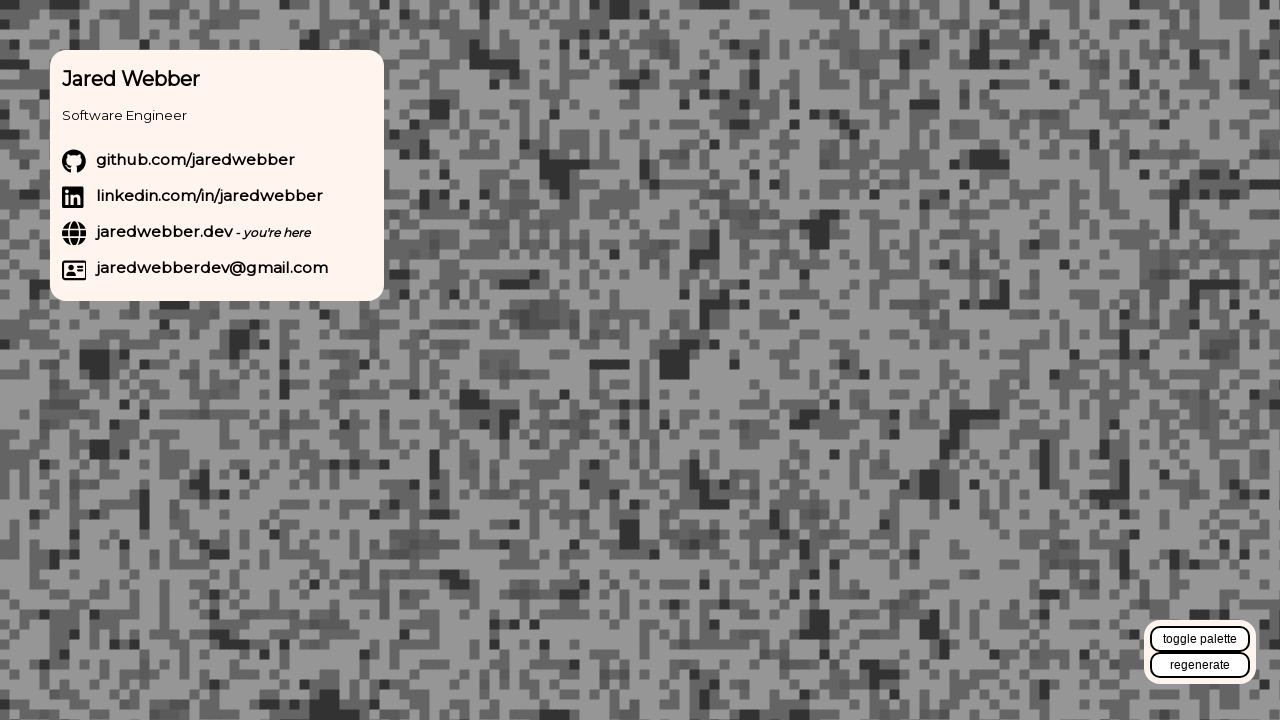

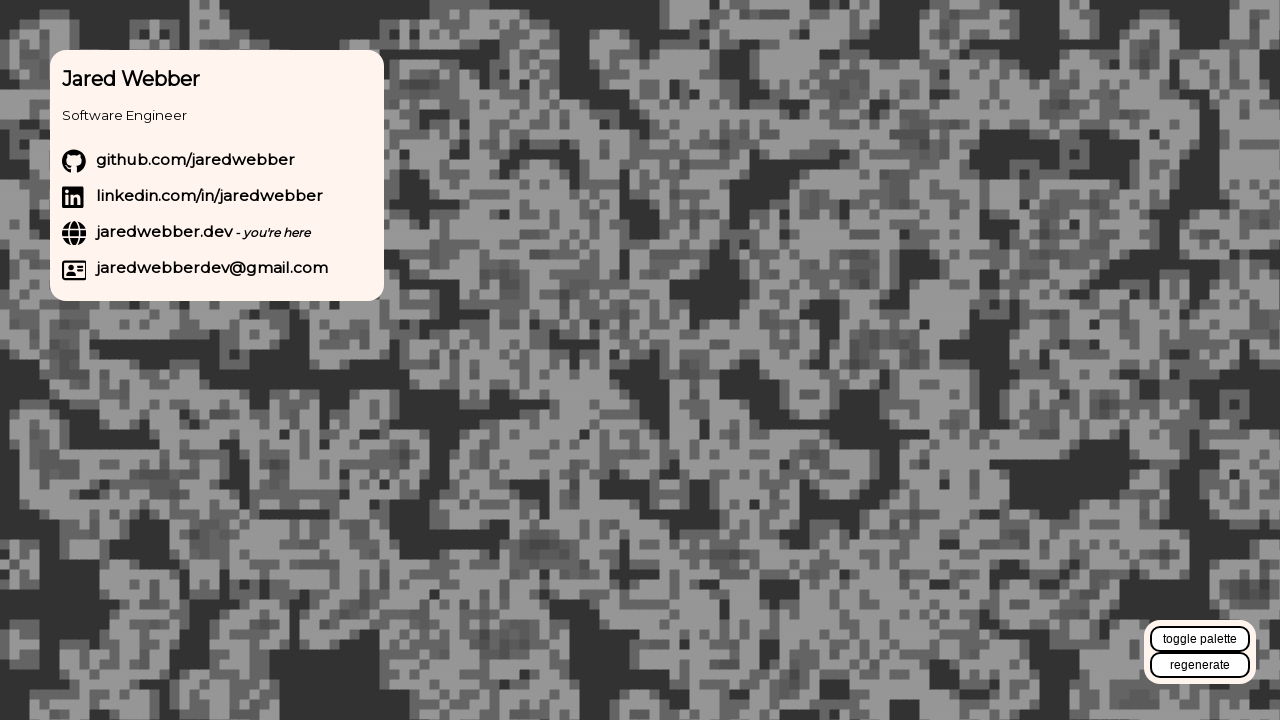